Tests marking all todo items as completed using the toggle all checkbox

Starting URL: https://demo.playwright.dev/todomvc

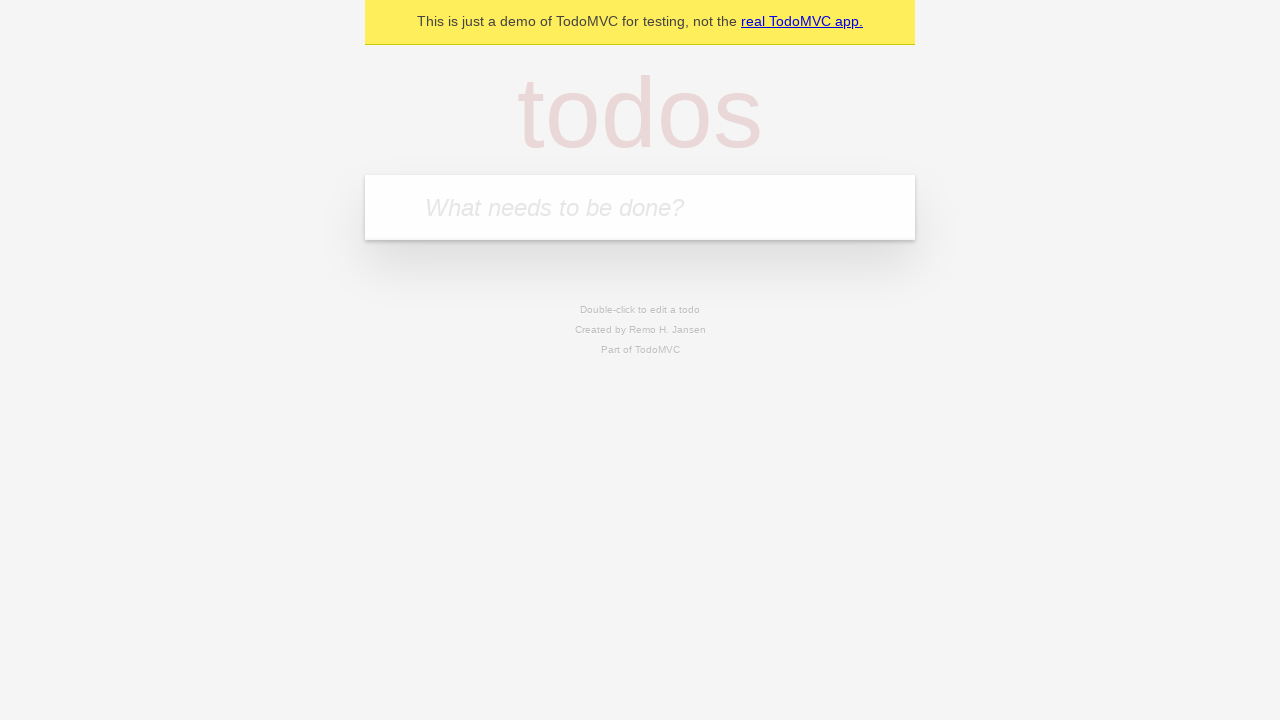

Filled todo input field with 'buy some cheese' on internal:attr=[placeholder="What needs to be done?"i]
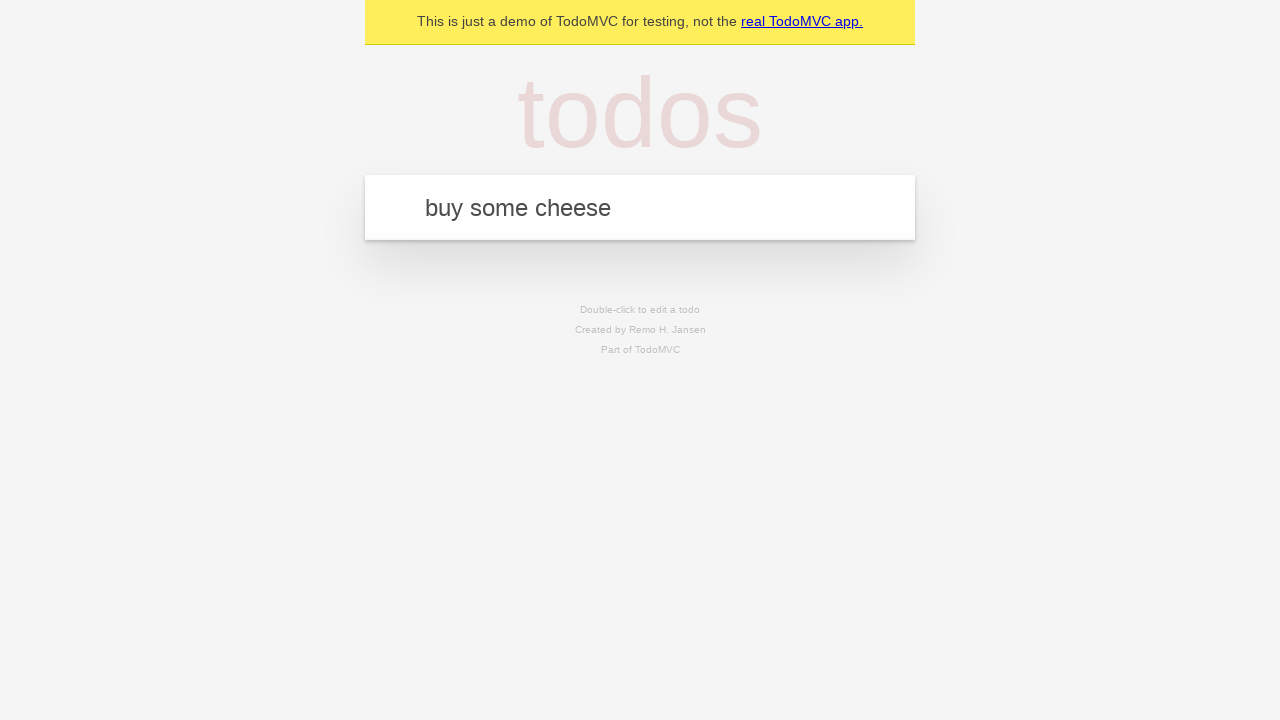

Pressed Enter to create todo item 'buy some cheese' on internal:attr=[placeholder="What needs to be done?"i]
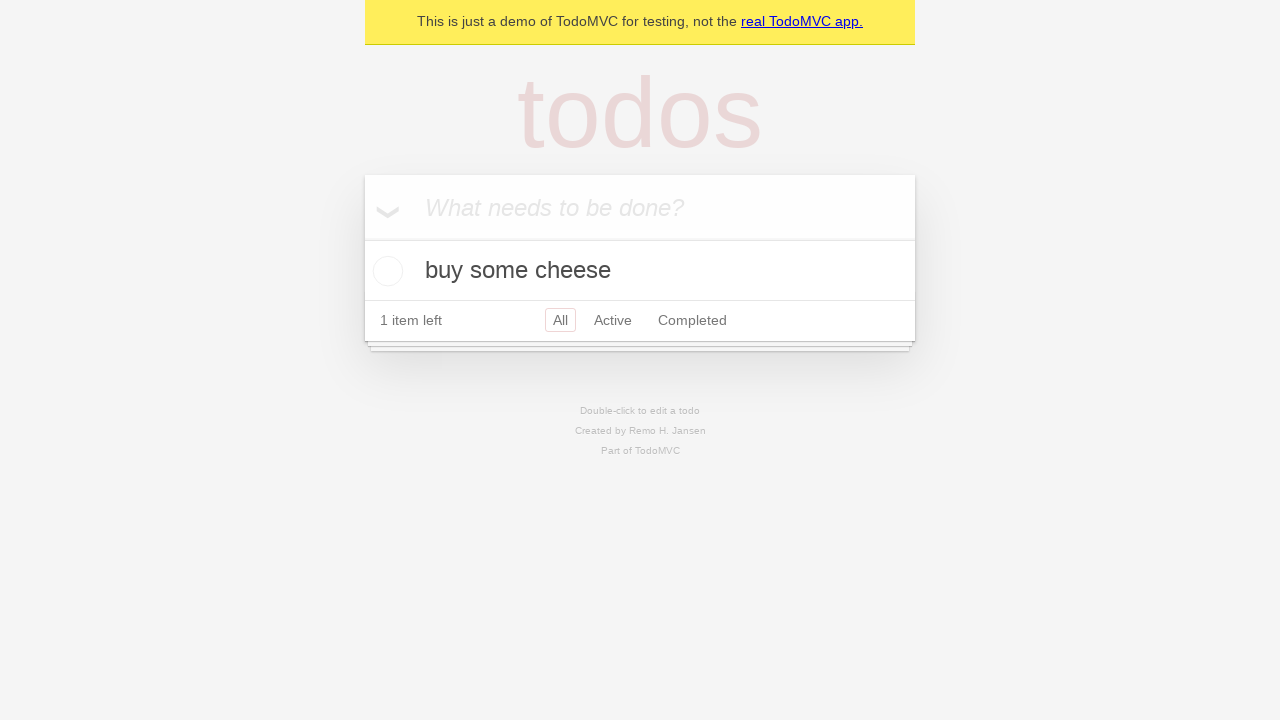

Filled todo input field with 'feed the cat' on internal:attr=[placeholder="What needs to be done?"i]
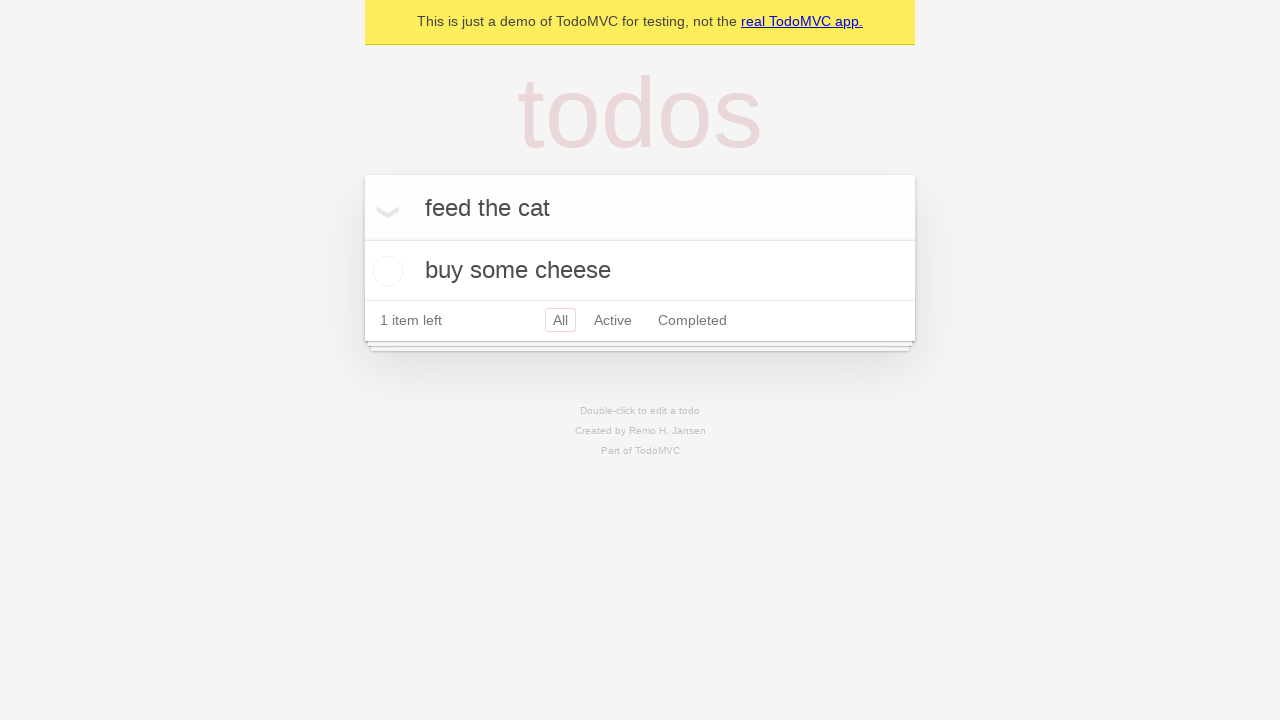

Pressed Enter to create todo item 'feed the cat' on internal:attr=[placeholder="What needs to be done?"i]
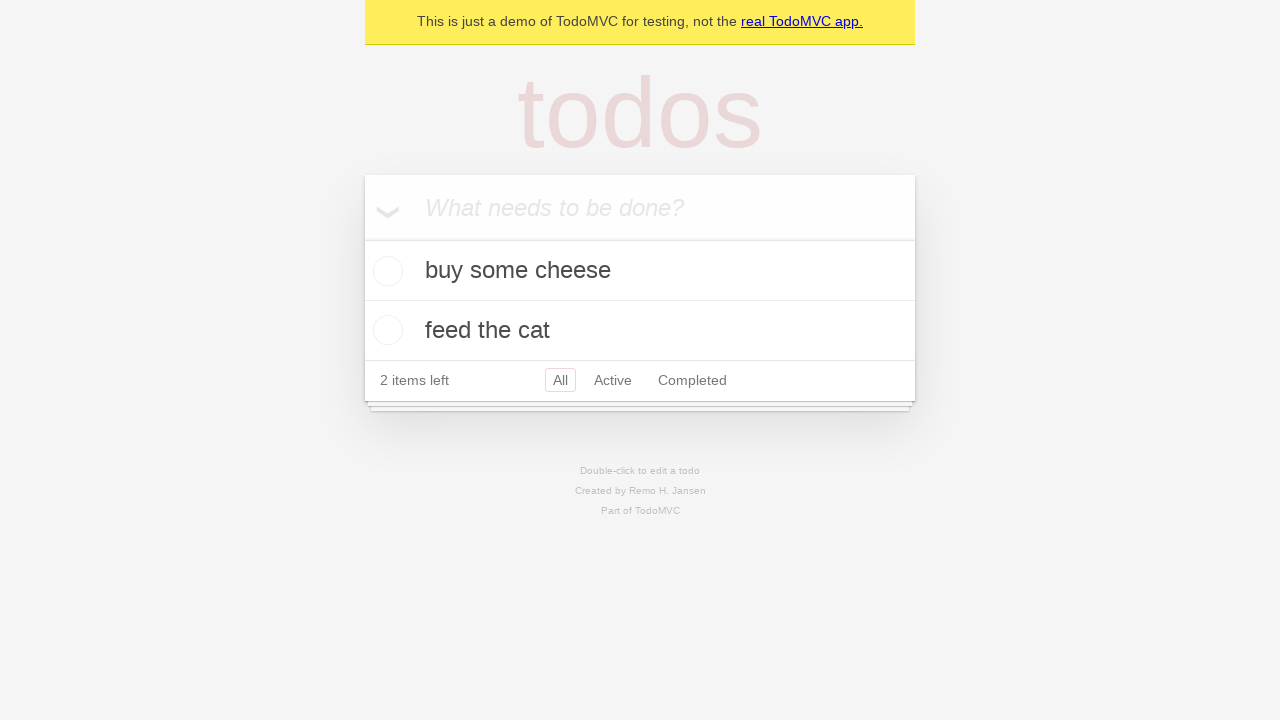

Filled todo input field with 'book a doctors appointment' on internal:attr=[placeholder="What needs to be done?"i]
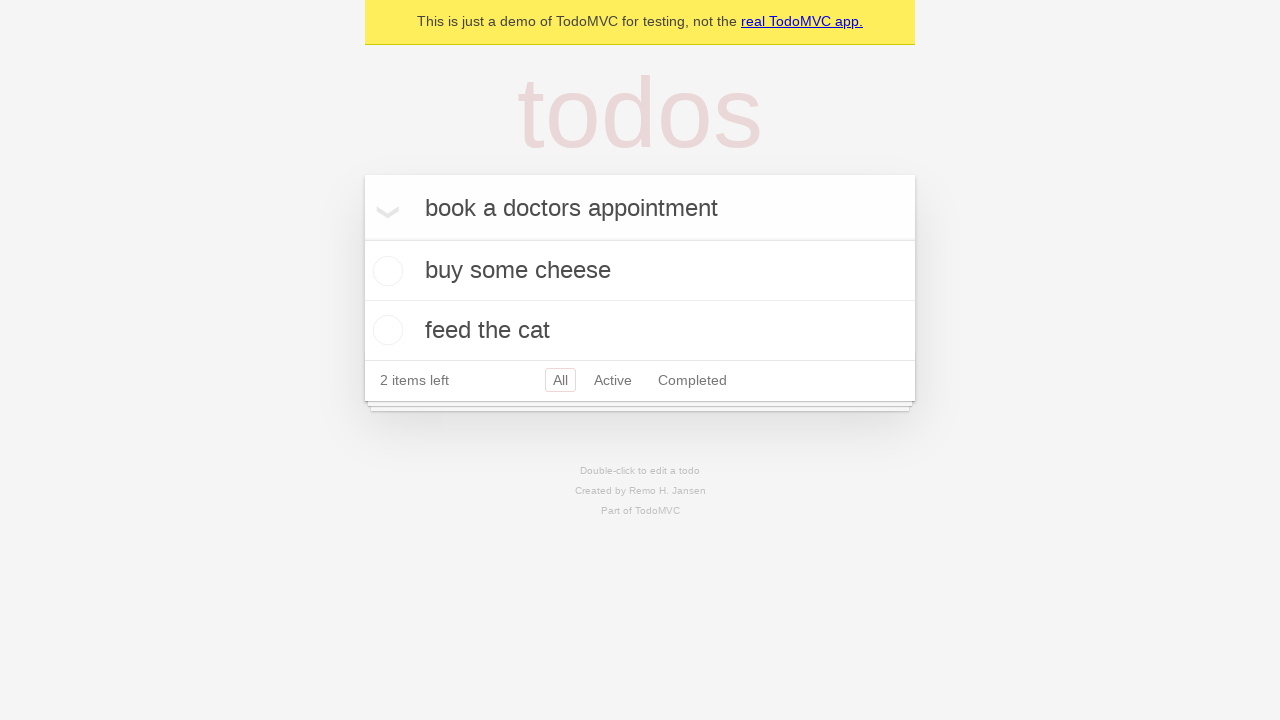

Pressed Enter to create todo item 'book a doctors appointment' on internal:attr=[placeholder="What needs to be done?"i]
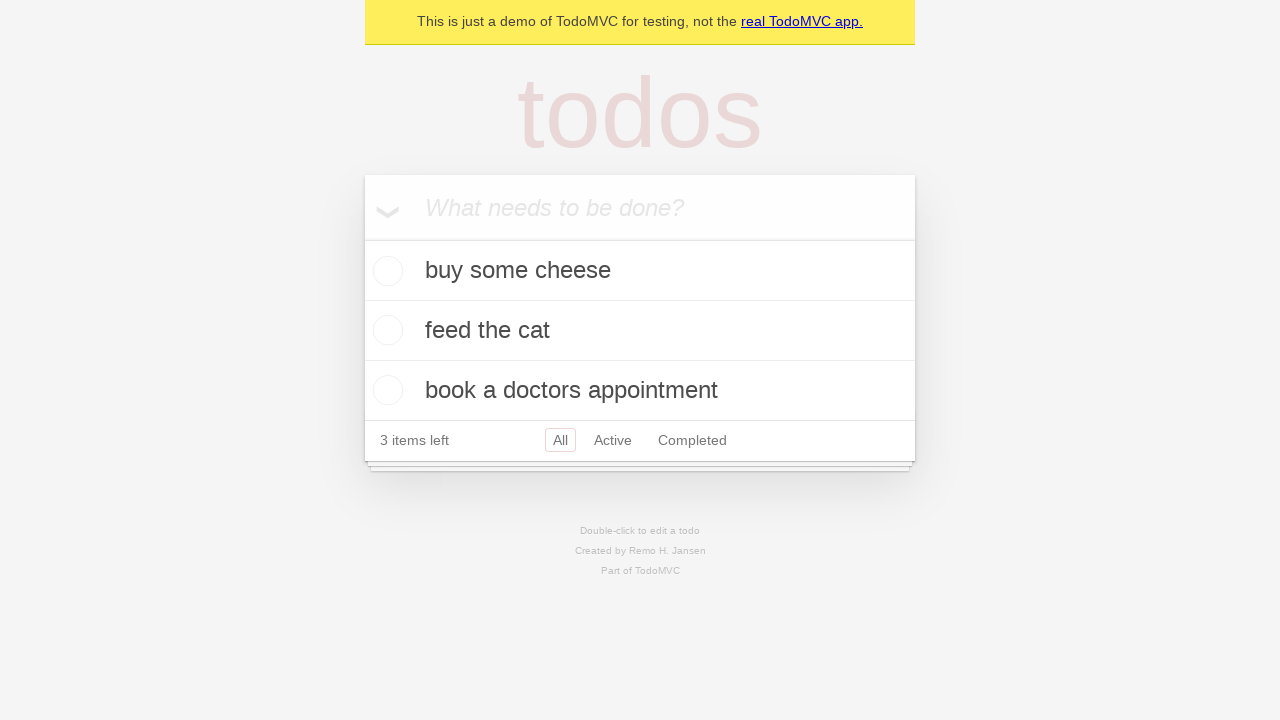

Clicked 'Mark all as complete' checkbox to mark all todo items as completed at (362, 238) on internal:label="Mark all as complete"i
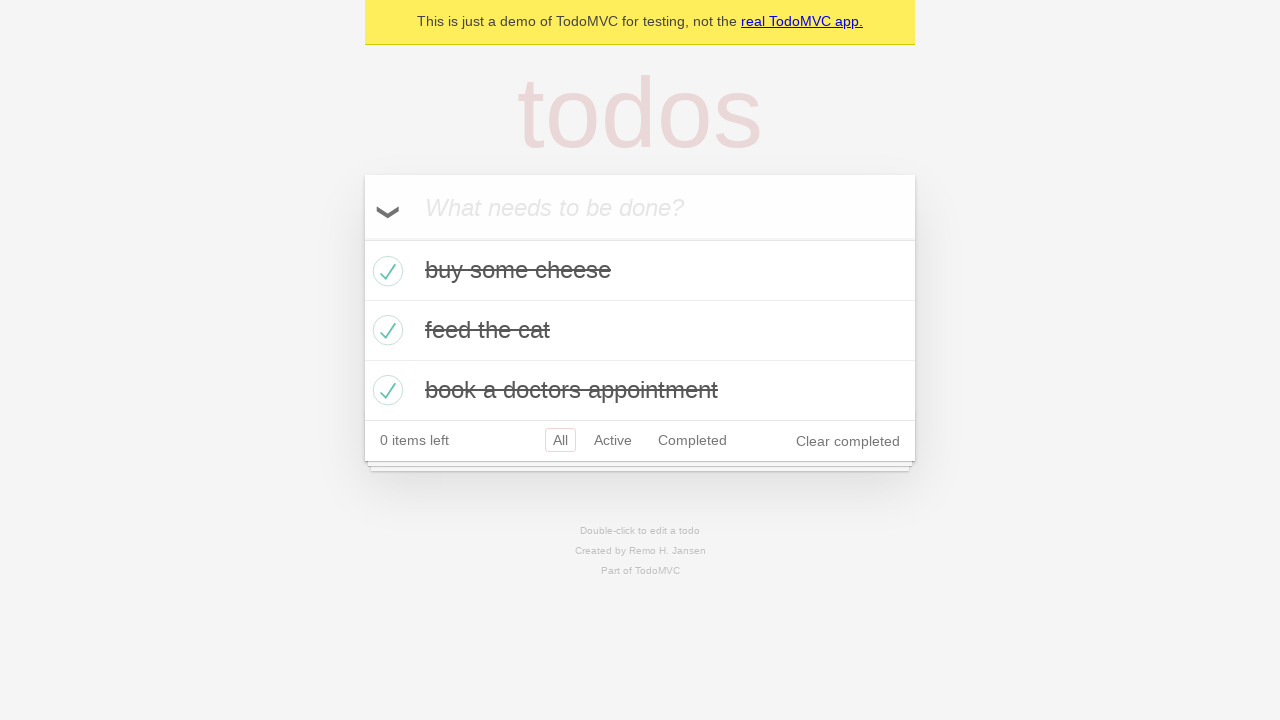

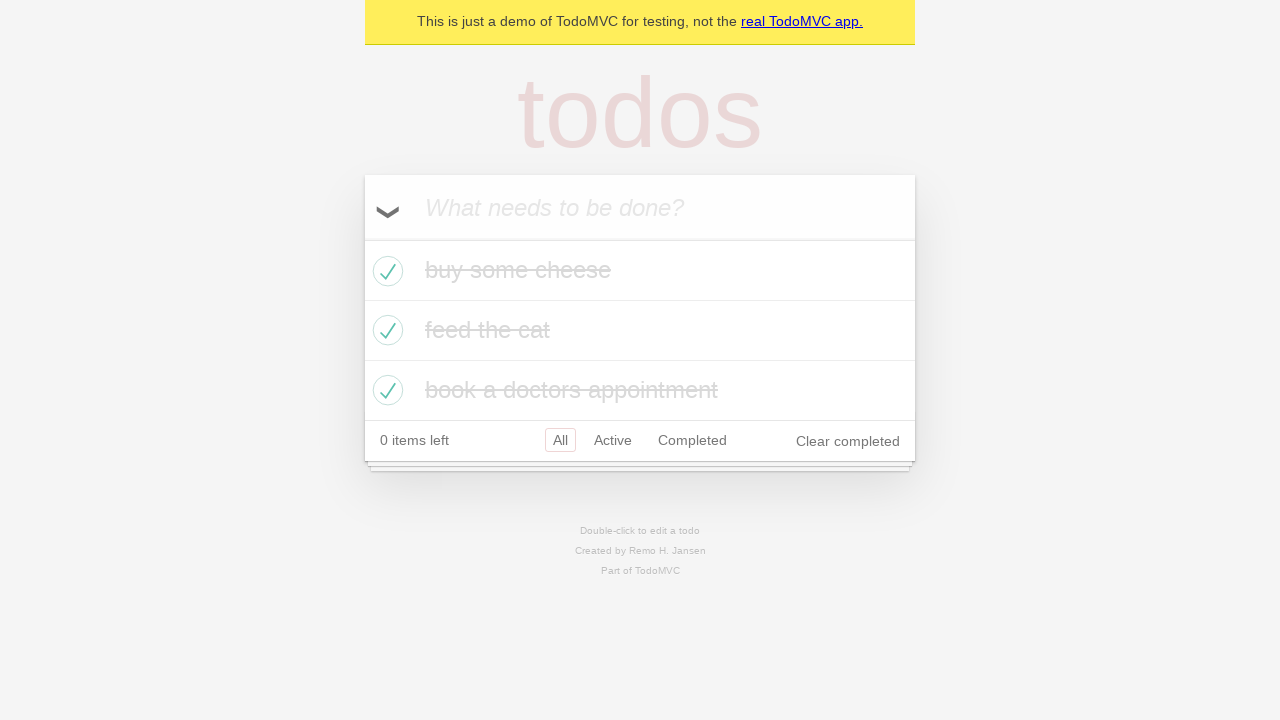